Tests that edits are saved when the edit field loses focus (blur event)

Starting URL: https://demo.playwright.dev/todomvc

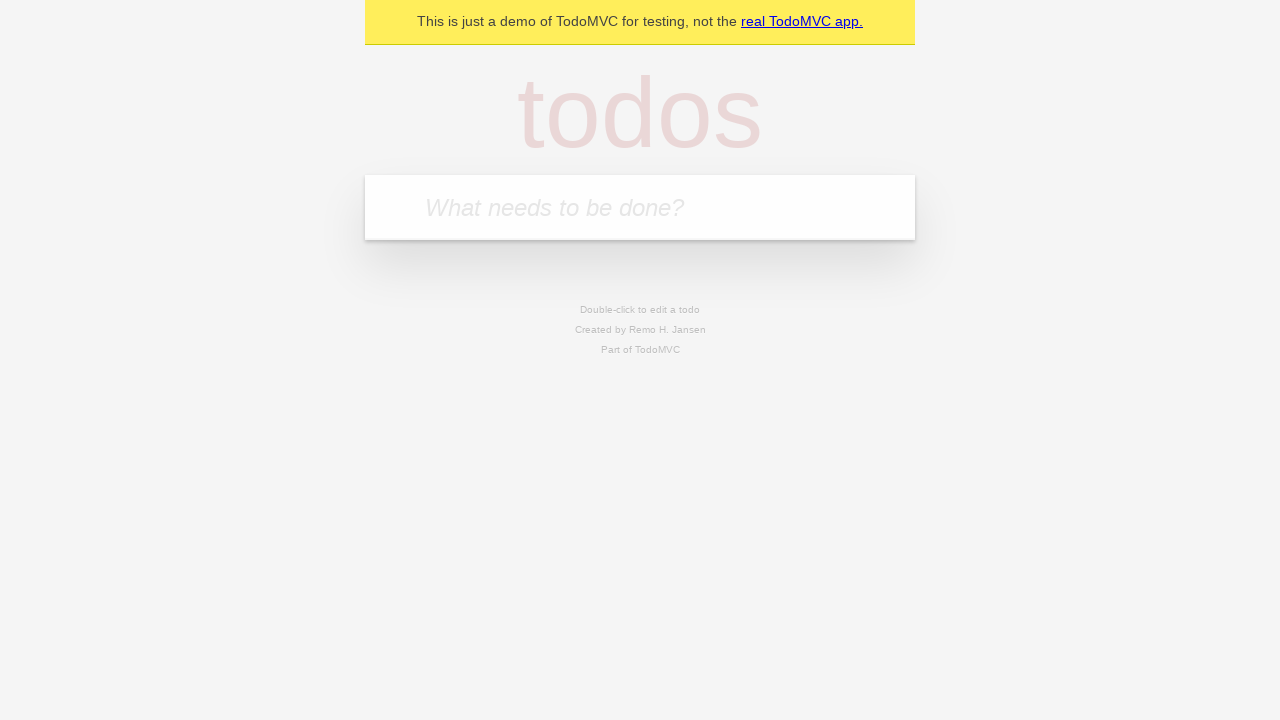

Filled new todo field with 'buy some cheese' on internal:attr=[placeholder="What needs to be done?"i]
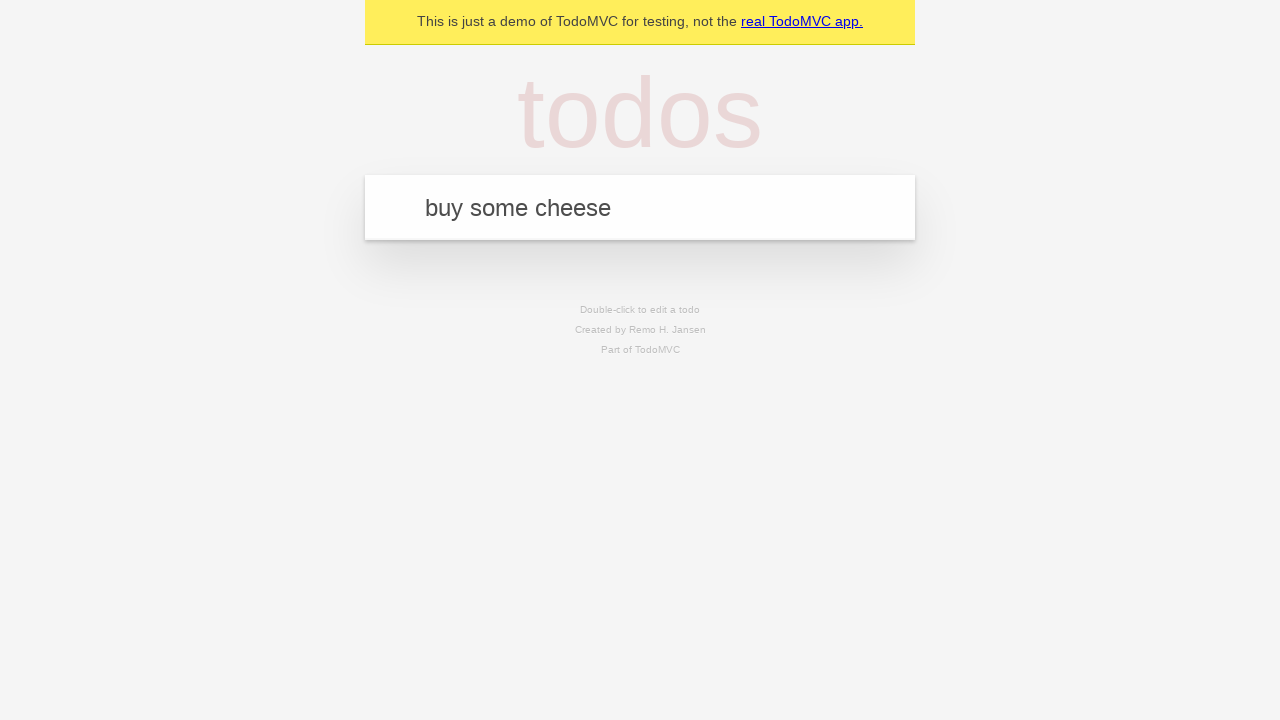

Pressed Enter to create todo 'buy some cheese' on internal:attr=[placeholder="What needs to be done?"i]
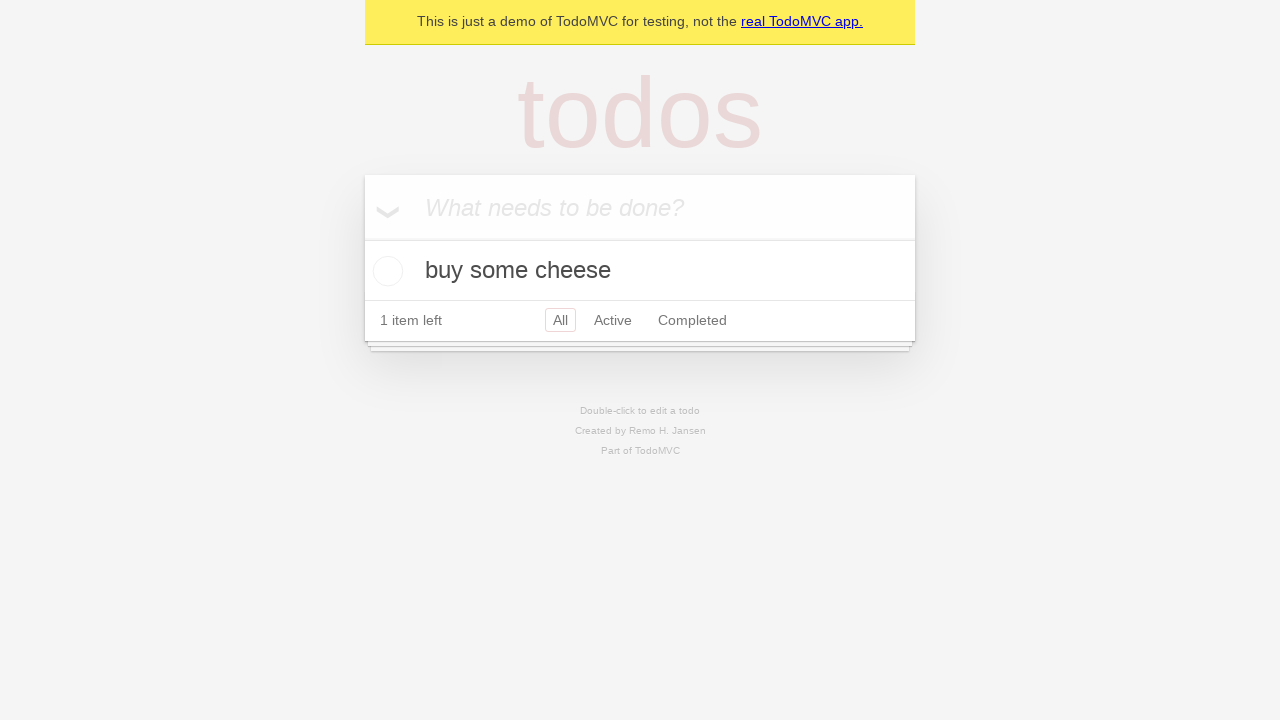

Filled new todo field with 'feed the cat' on internal:attr=[placeholder="What needs to be done?"i]
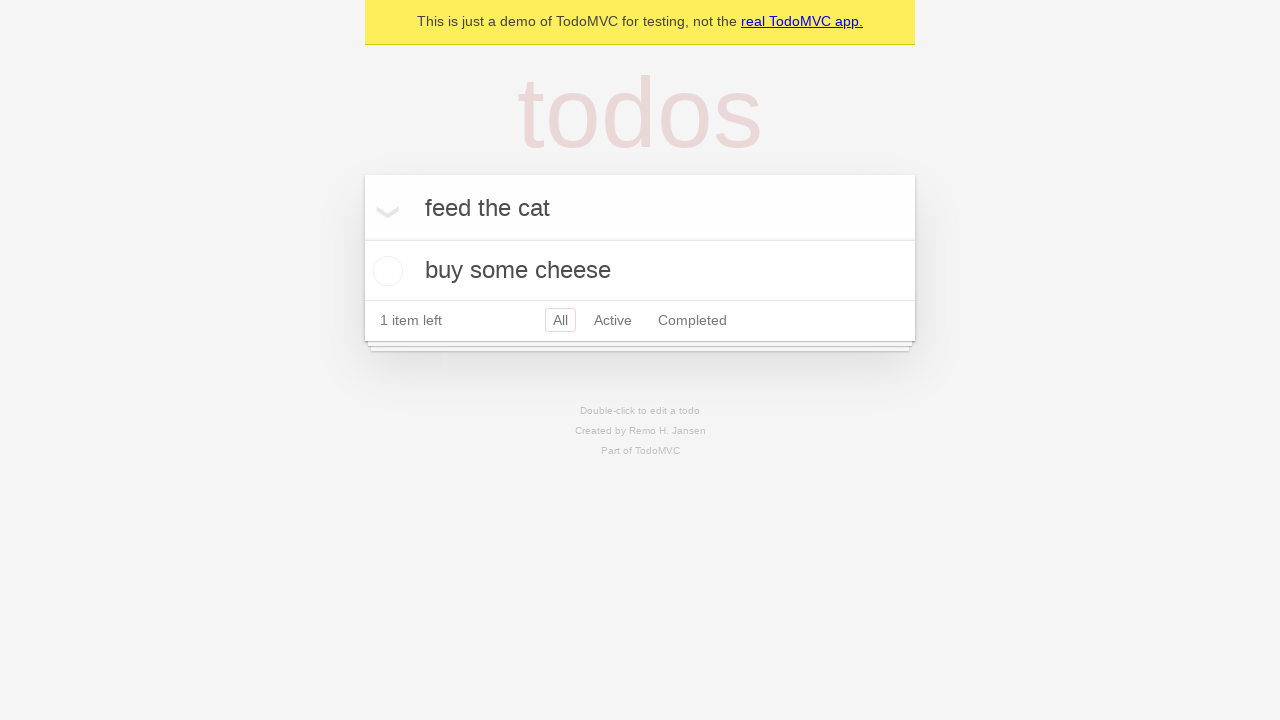

Pressed Enter to create todo 'feed the cat' on internal:attr=[placeholder="What needs to be done?"i]
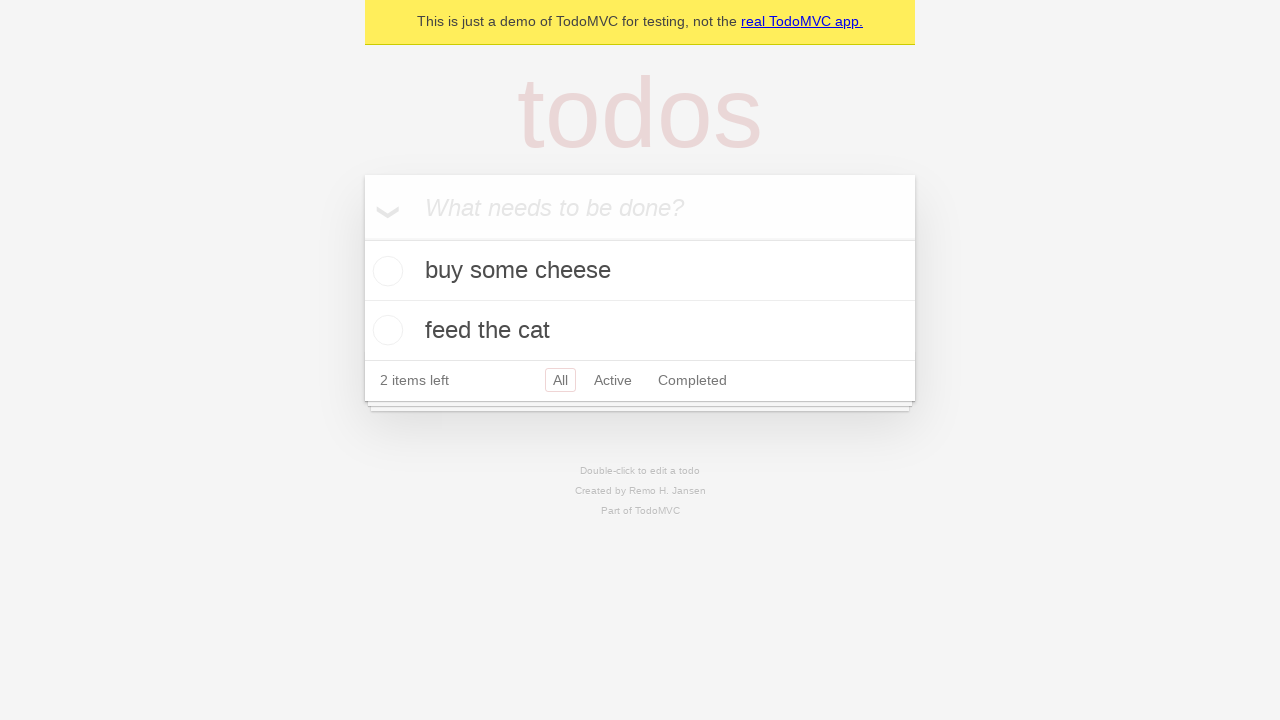

Filled new todo field with 'book a doctors appointment' on internal:attr=[placeholder="What needs to be done?"i]
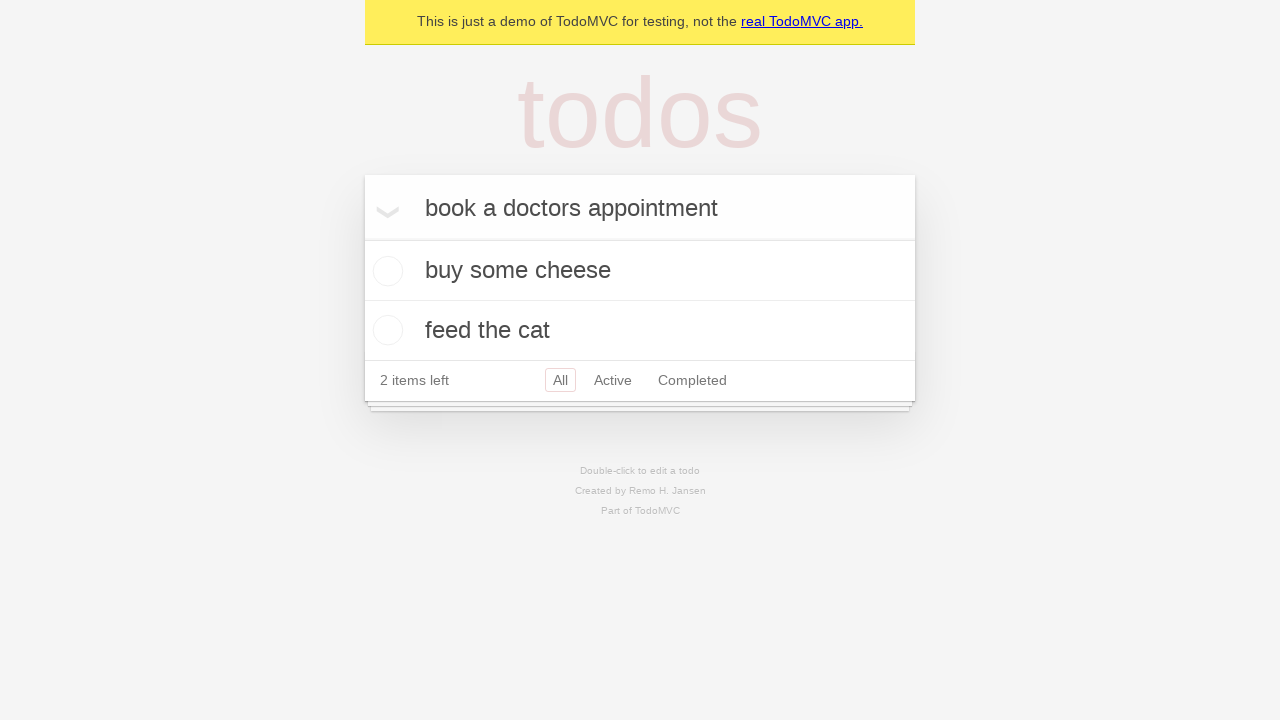

Pressed Enter to create todo 'book a doctors appointment' on internal:attr=[placeholder="What needs to be done?"i]
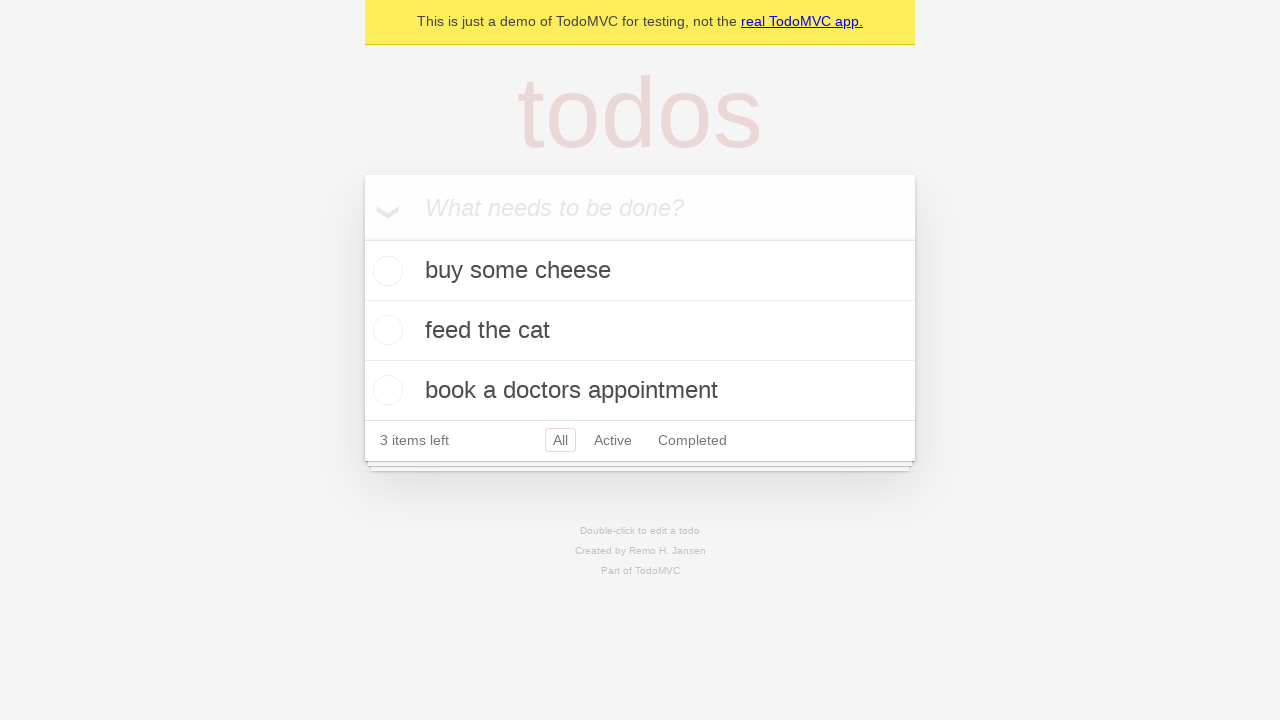

Double-clicked second todo item to enter edit mode at (640, 331) on internal:testid=[data-testid="todo-item"s] >> nth=1
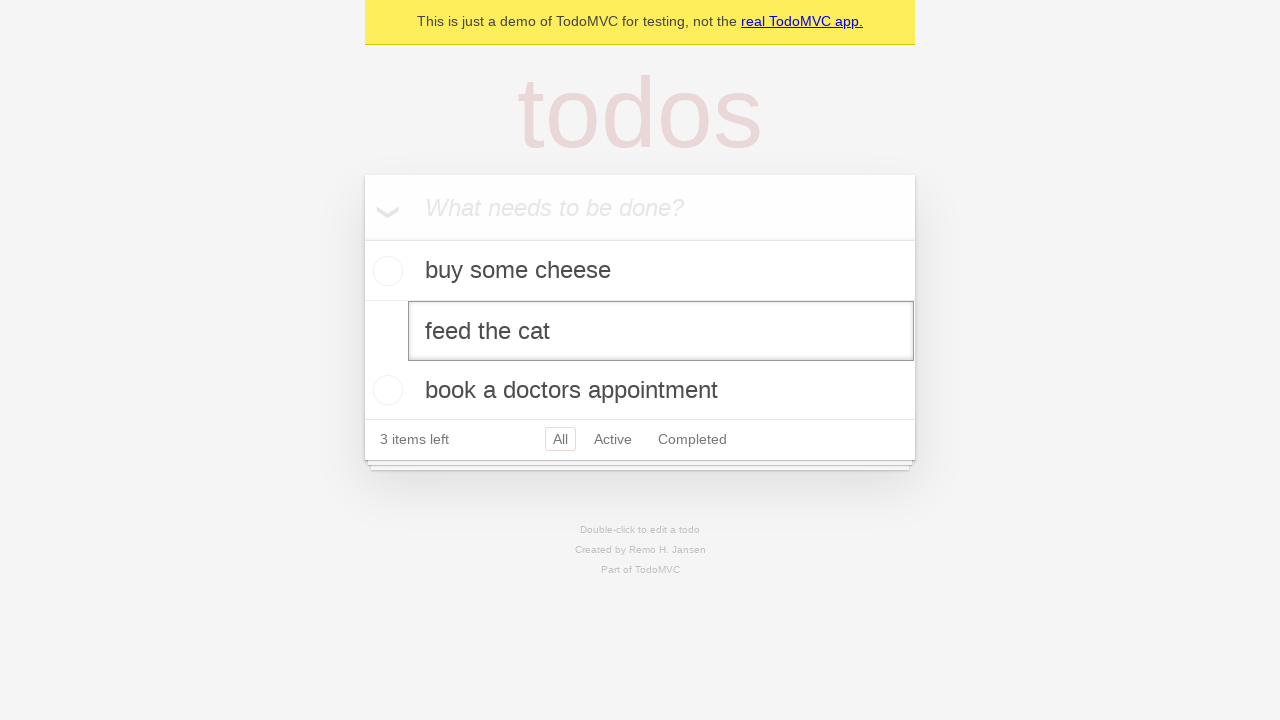

Filled edit field with 'buy some sausages' on internal:testid=[data-testid="todo-item"s] >> nth=1 >> internal:role=textbox[nam
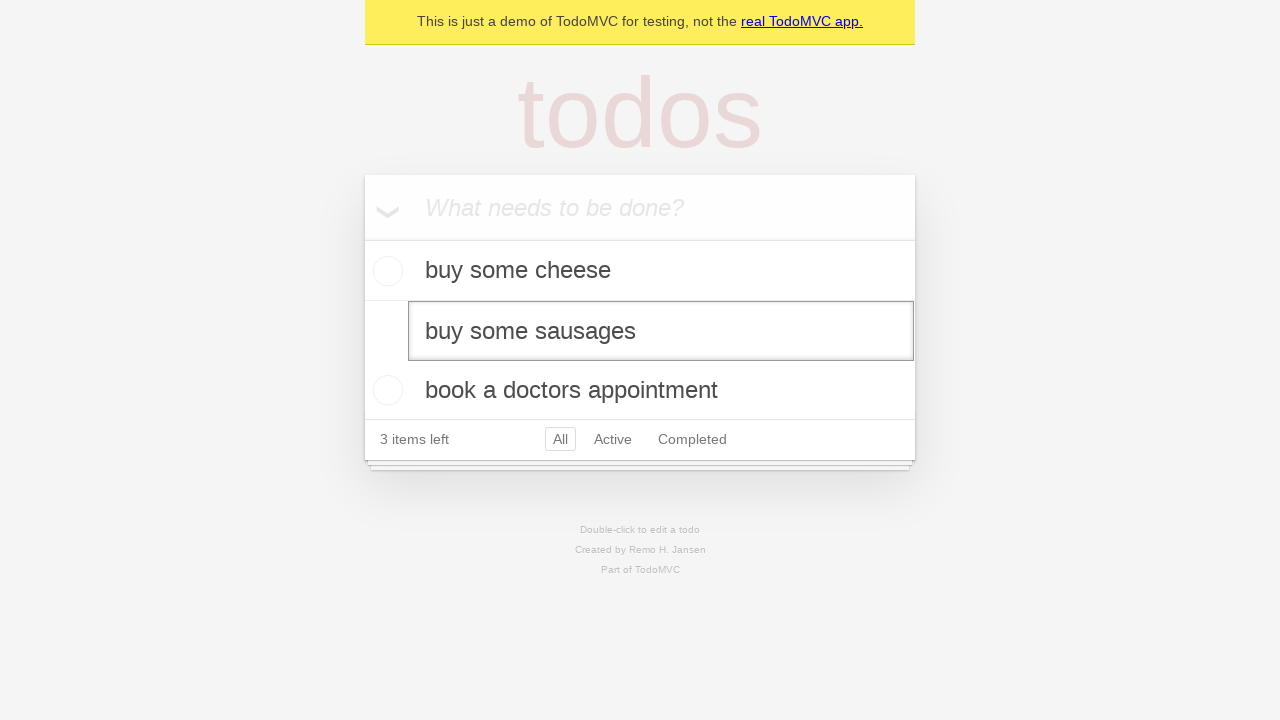

Dispatched blur event to save edit and lose focus
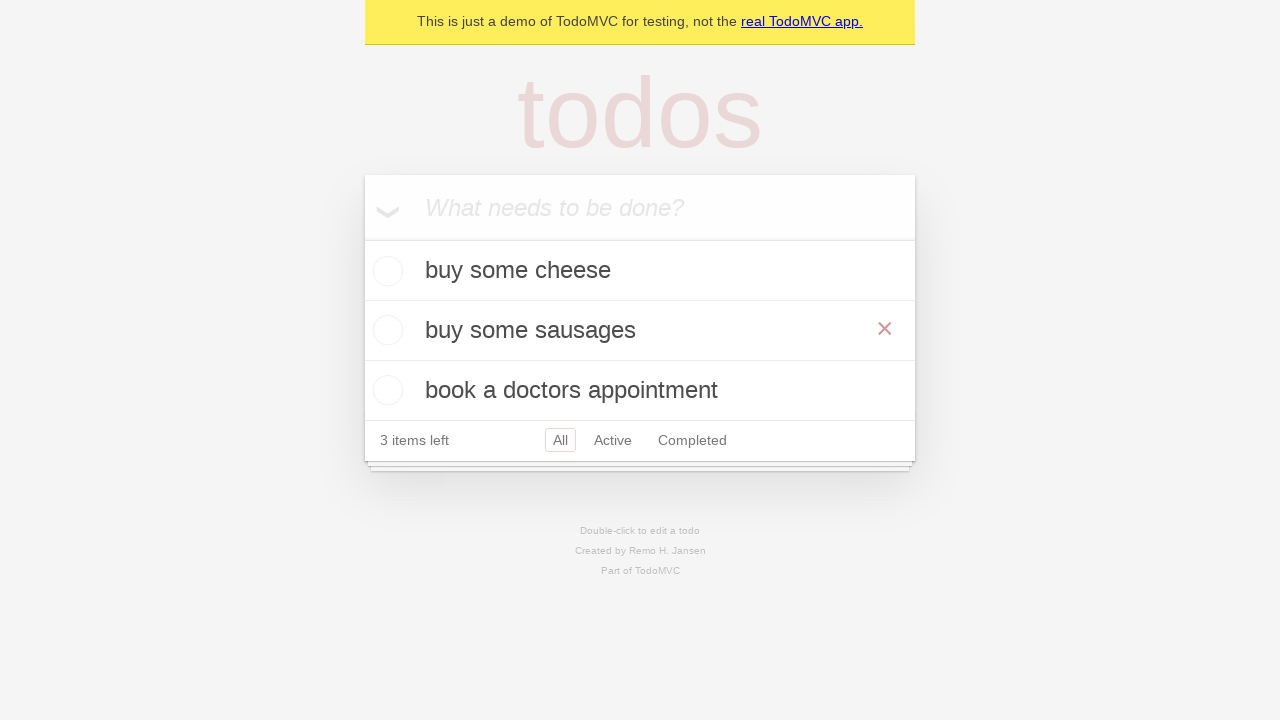

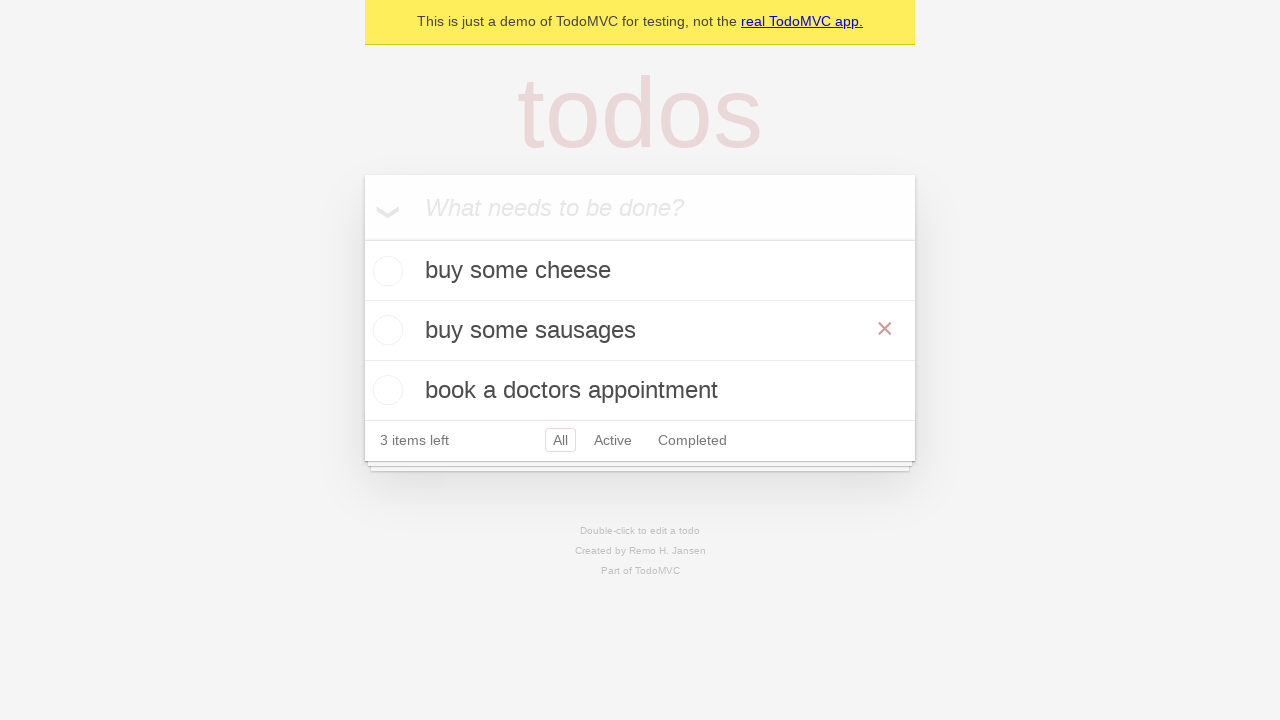